Tests that the Clear completed button displays correct text when items are completed

Starting URL: https://demo.playwright.dev/todomvc

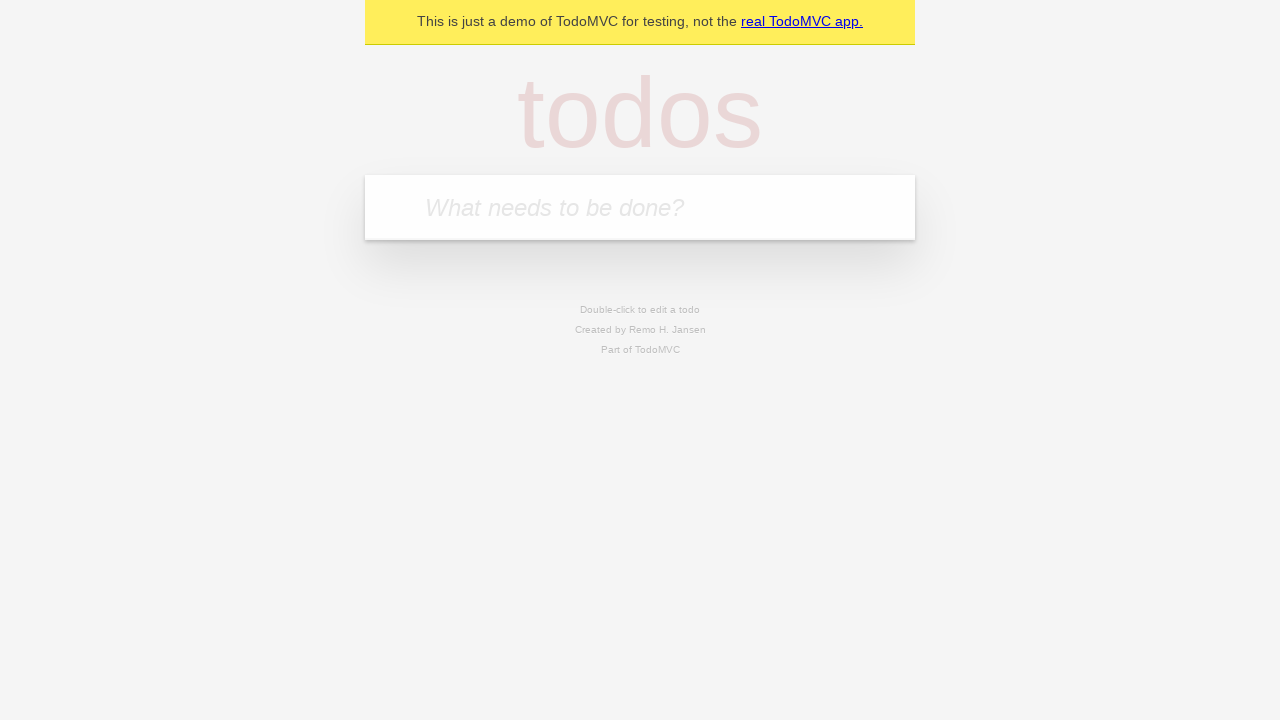

Filled input field with 'buy some cheese' on internal:attr=[placeholder="What needs to be done?"i]
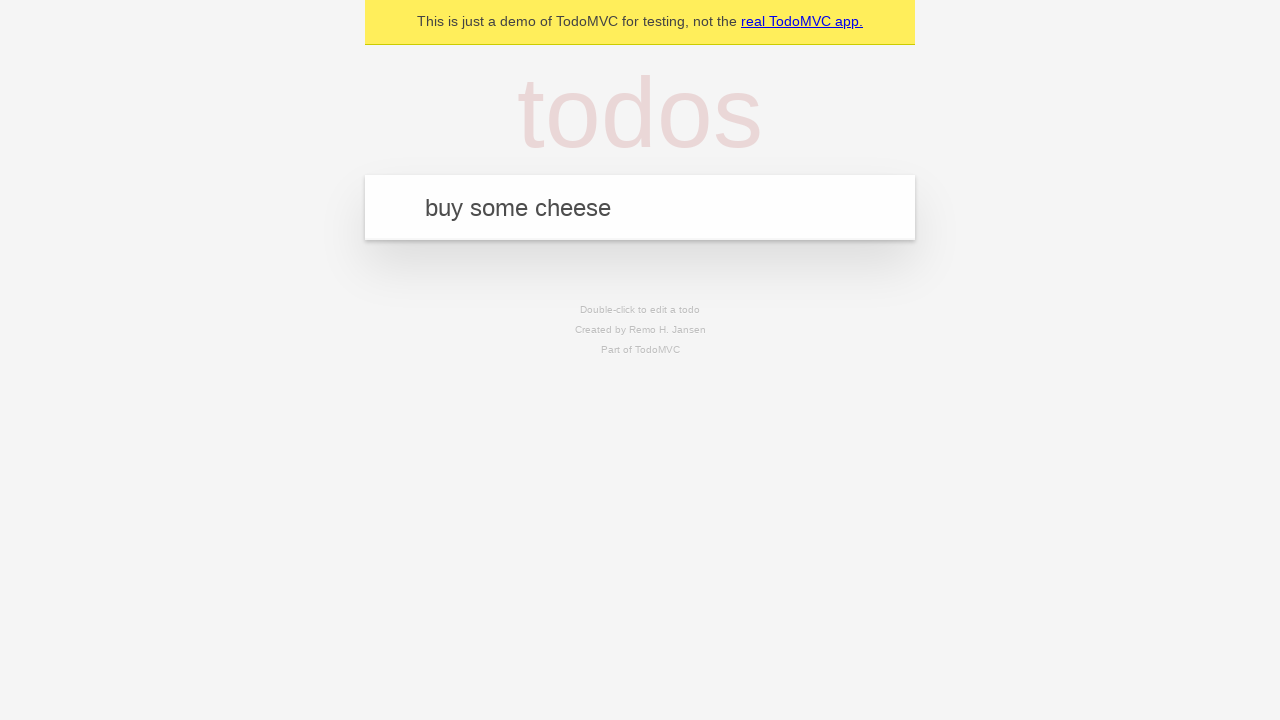

Pressed Enter to add first todo on internal:attr=[placeholder="What needs to be done?"i]
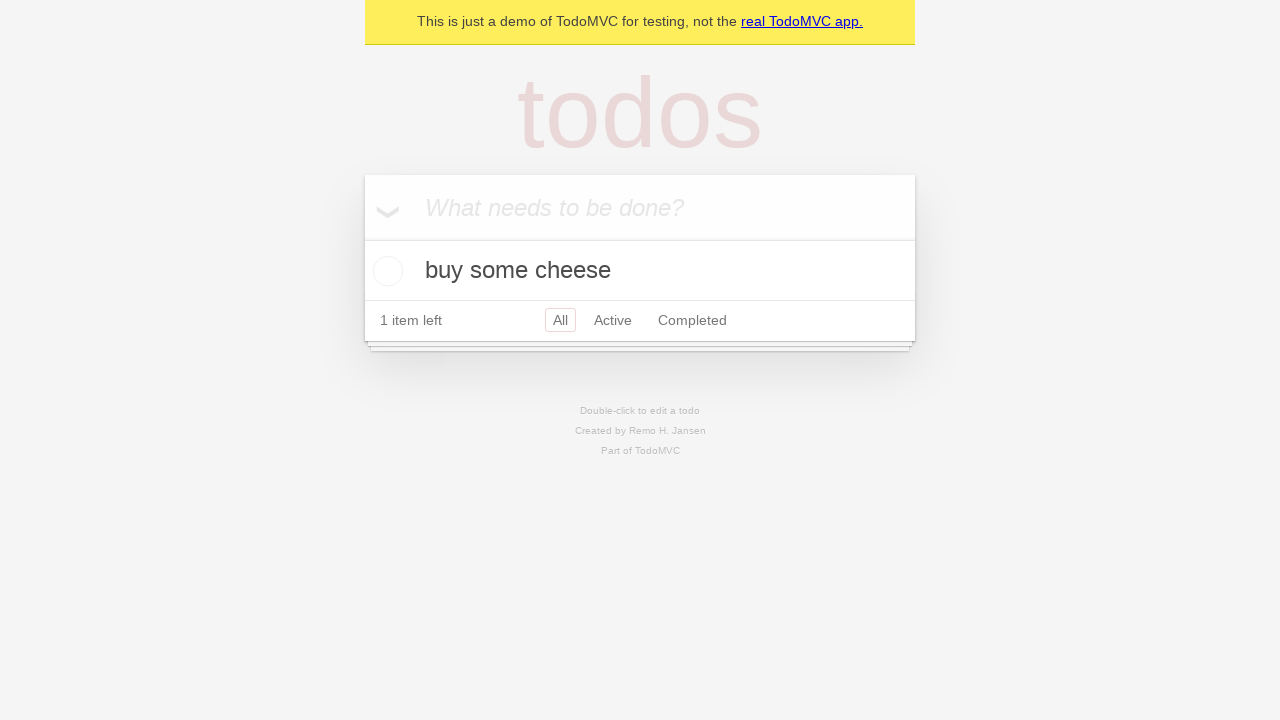

Filled input field with 'feed the cat' on internal:attr=[placeholder="What needs to be done?"i]
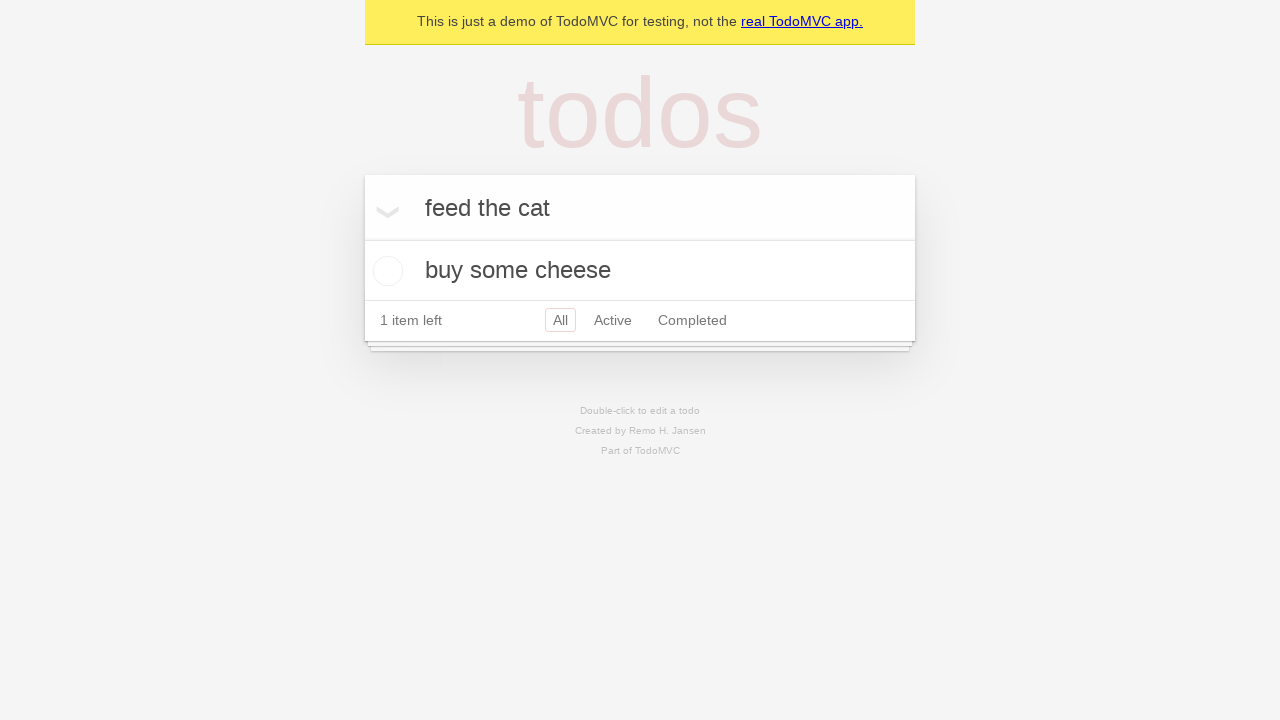

Pressed Enter to add second todo on internal:attr=[placeholder="What needs to be done?"i]
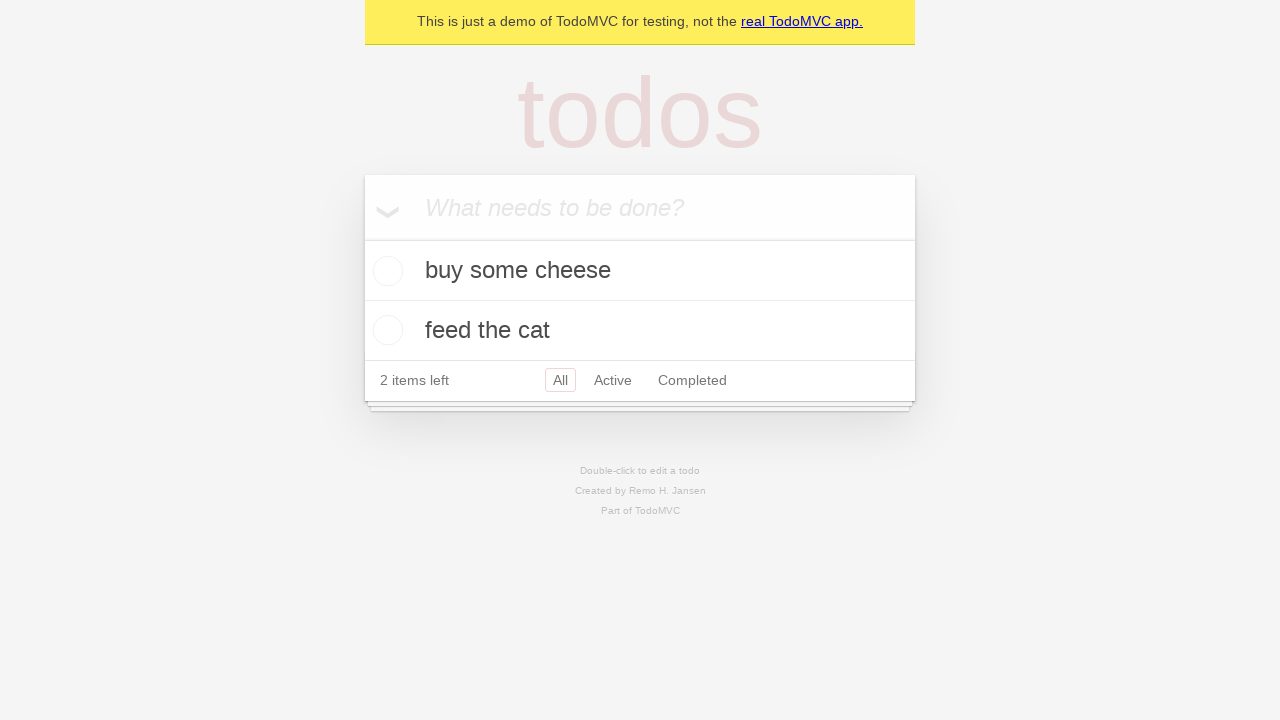

Filled input field with 'book a doctors appointment' on internal:attr=[placeholder="What needs to be done?"i]
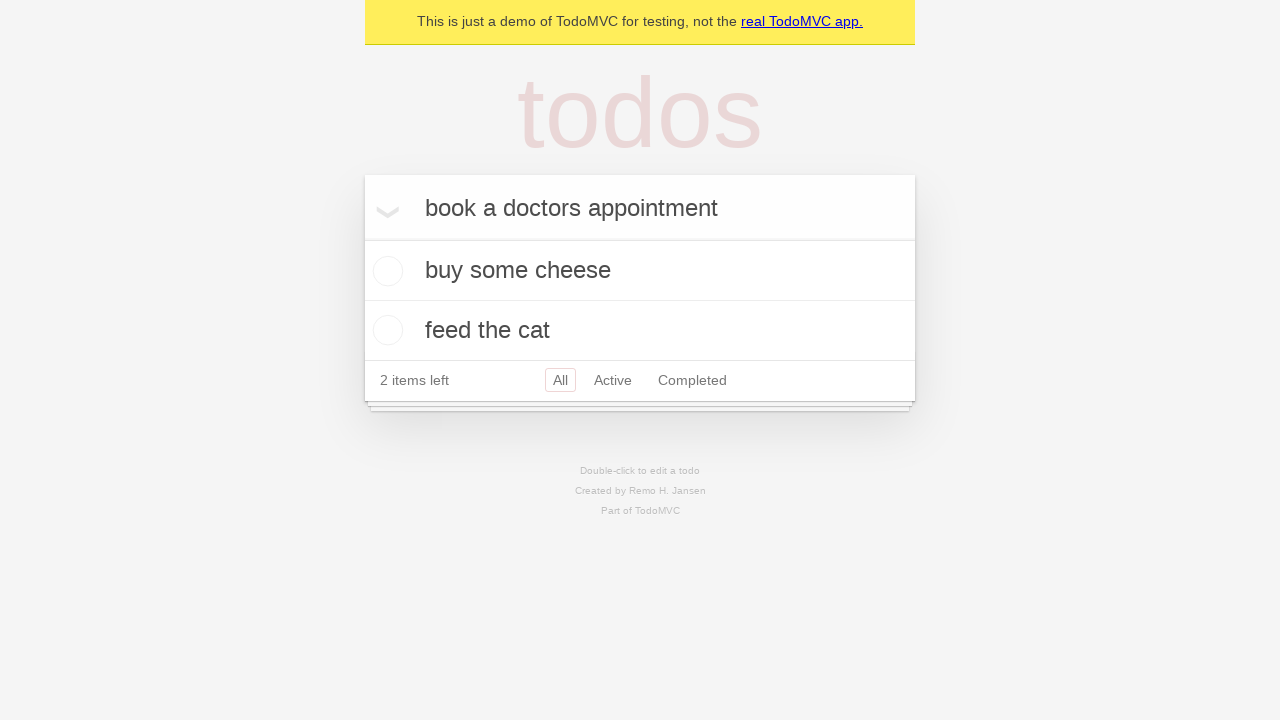

Pressed Enter to add third todo on internal:attr=[placeholder="What needs to be done?"i]
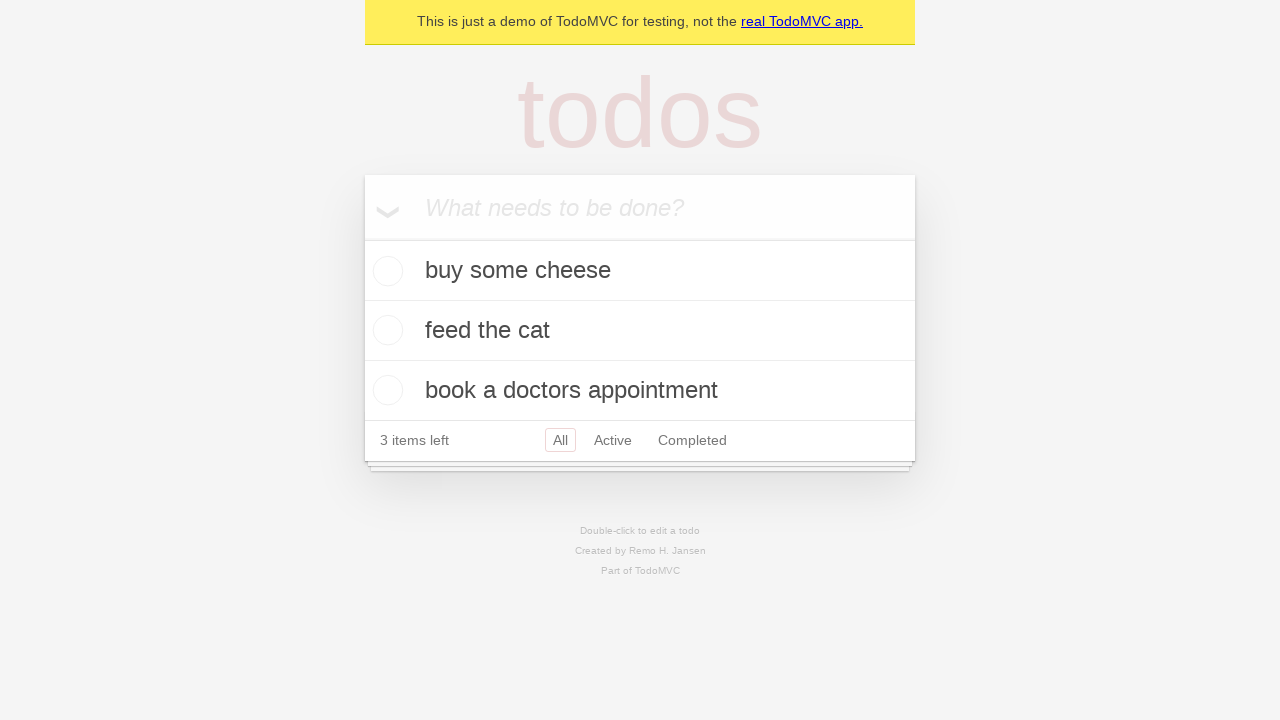

Checked the first todo as completed at (385, 271) on .todo-list li .toggle >> nth=0
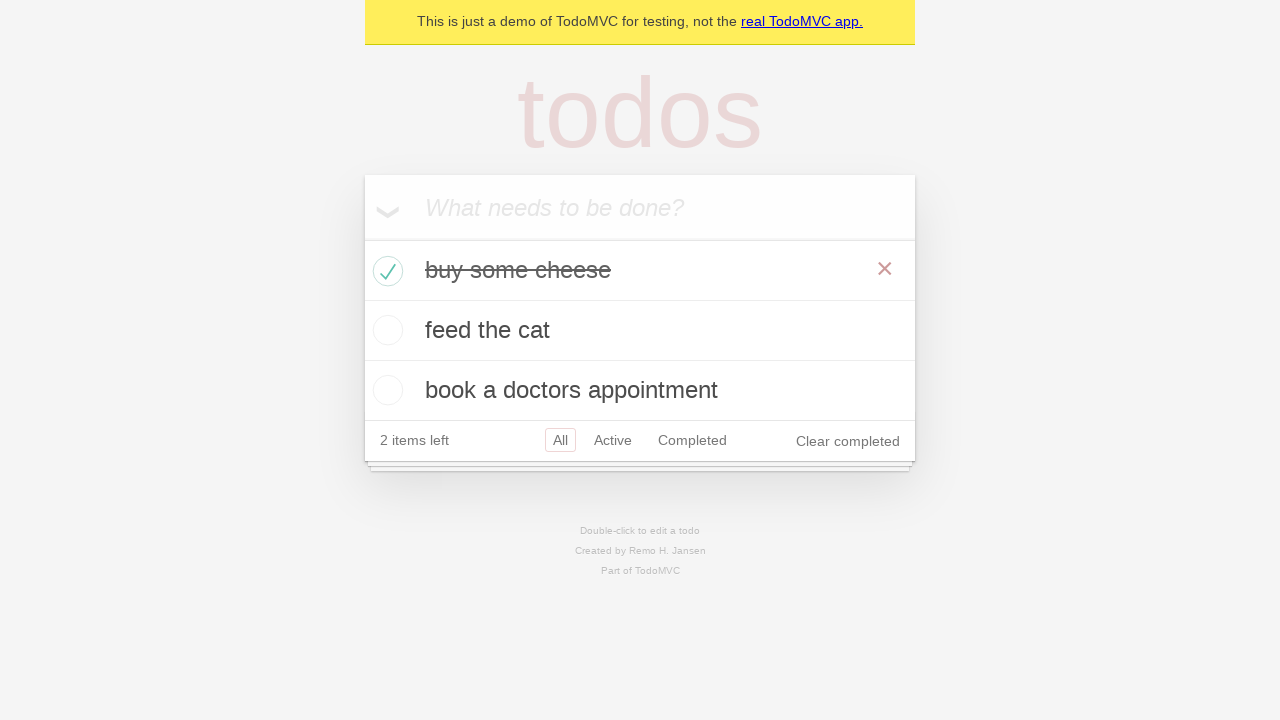

Clear completed button appeared
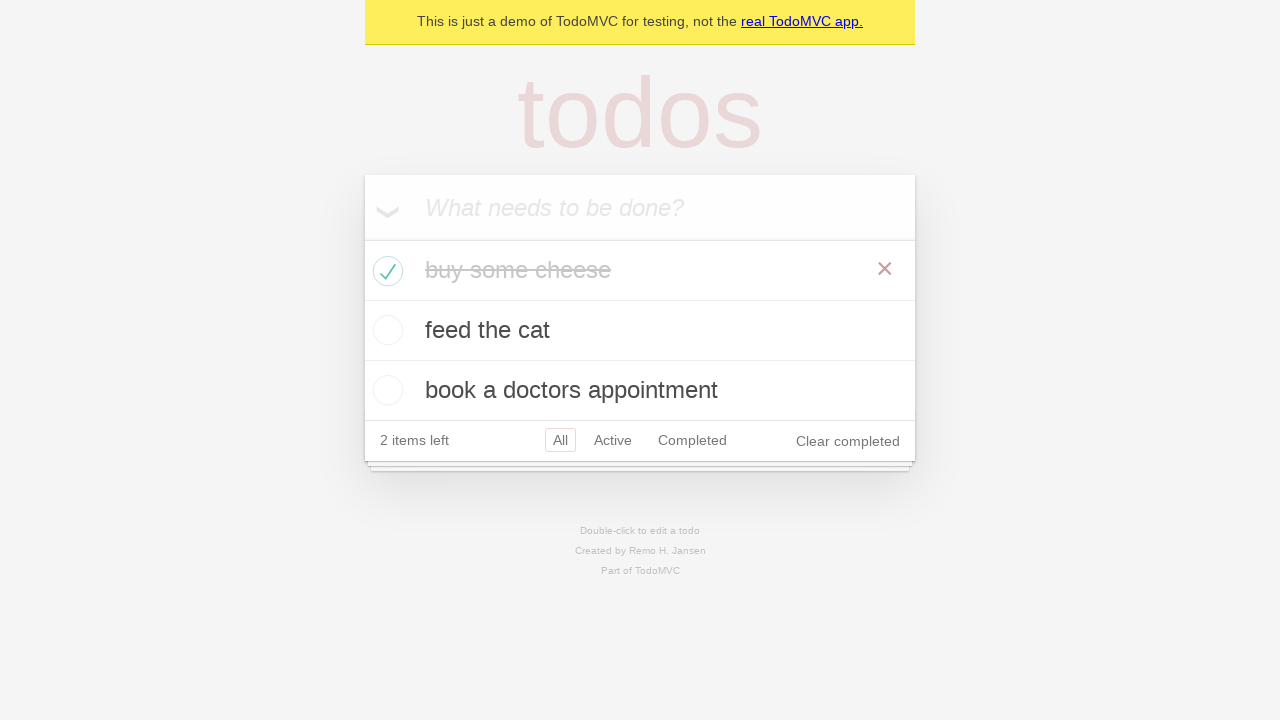

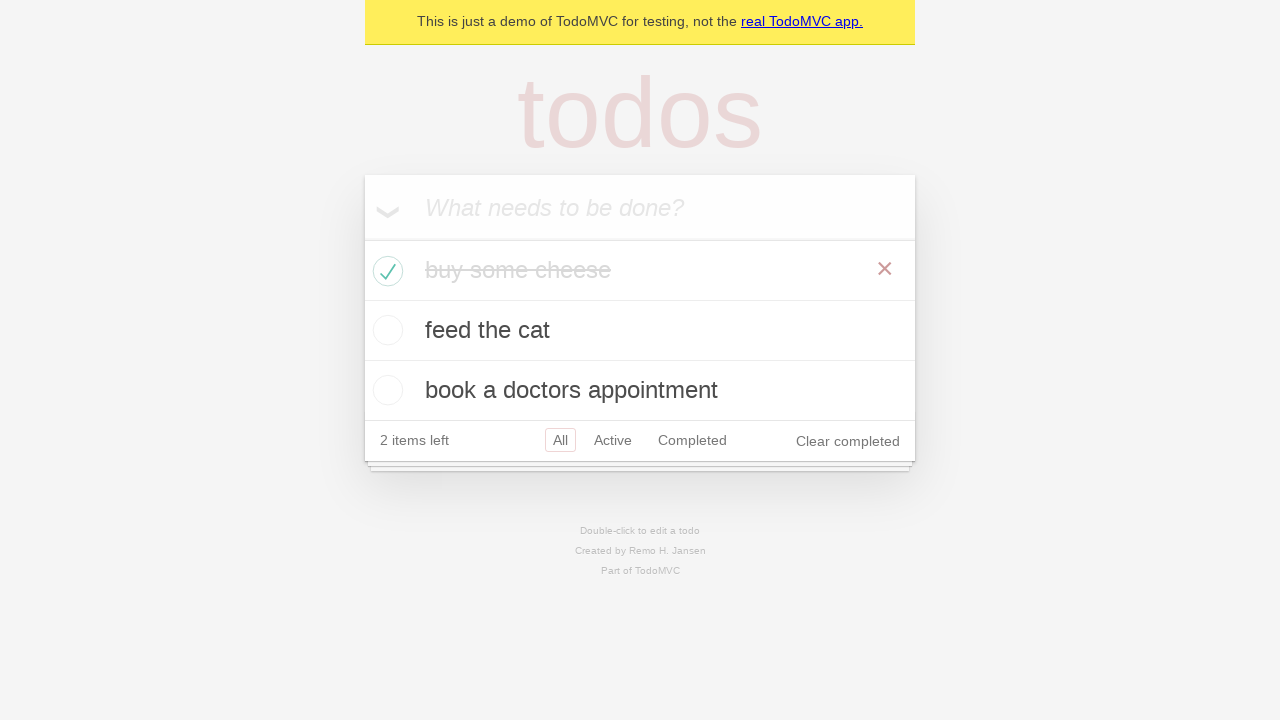